Tests the clear input functionality to verify the input field is emptied when clicking the clear button.

Starting URL: https://www.001236.xyz/en/

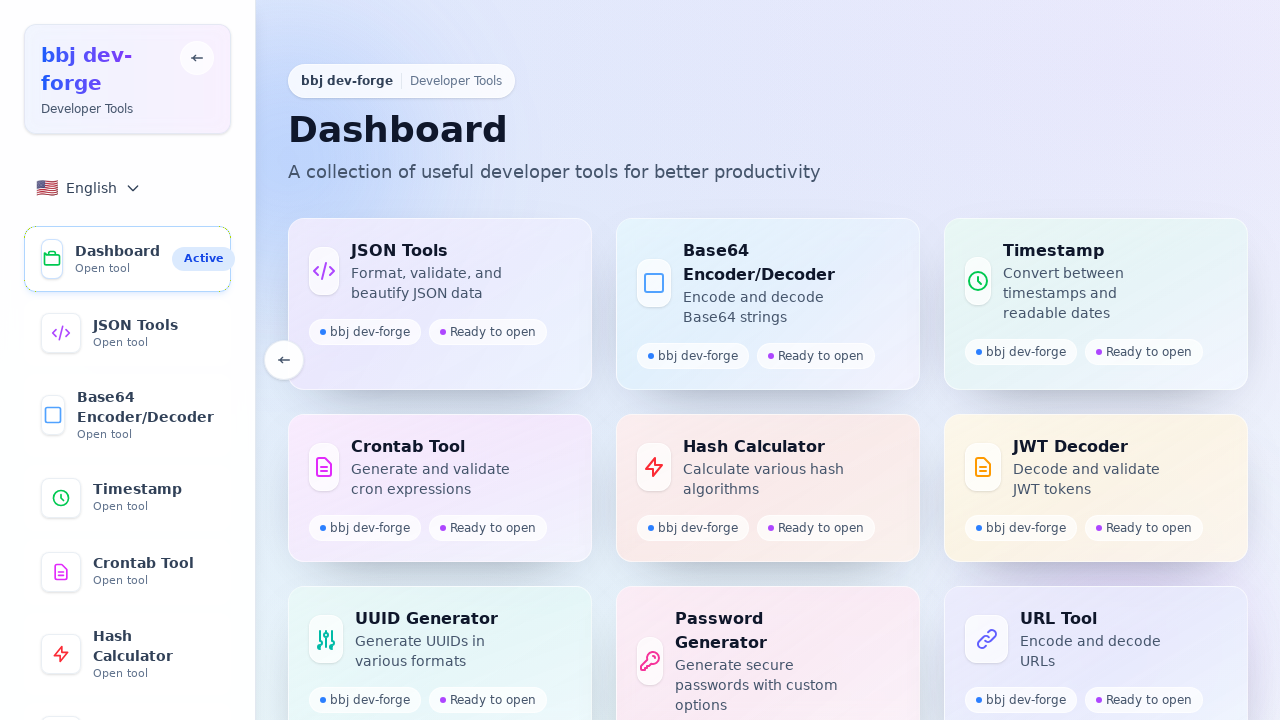

Clicked on URL Tool link at (154, 361) on text=URL Tool
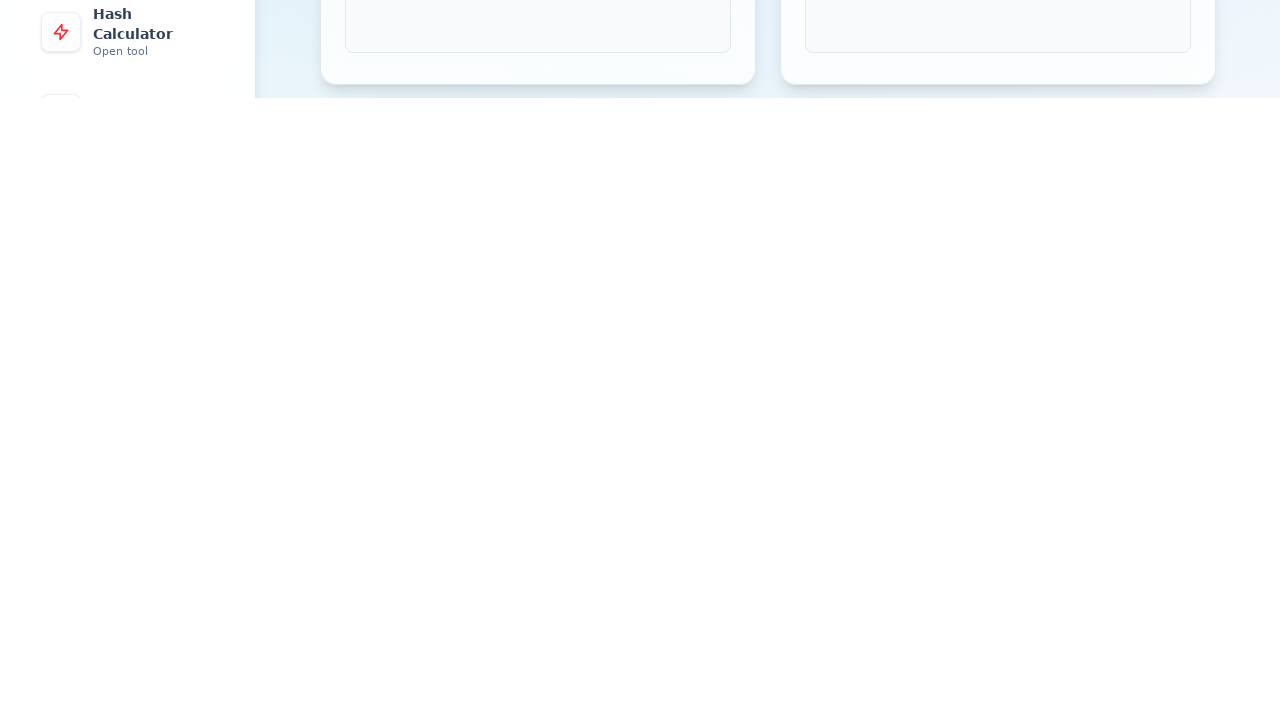

Waited for page to load (networkidle)
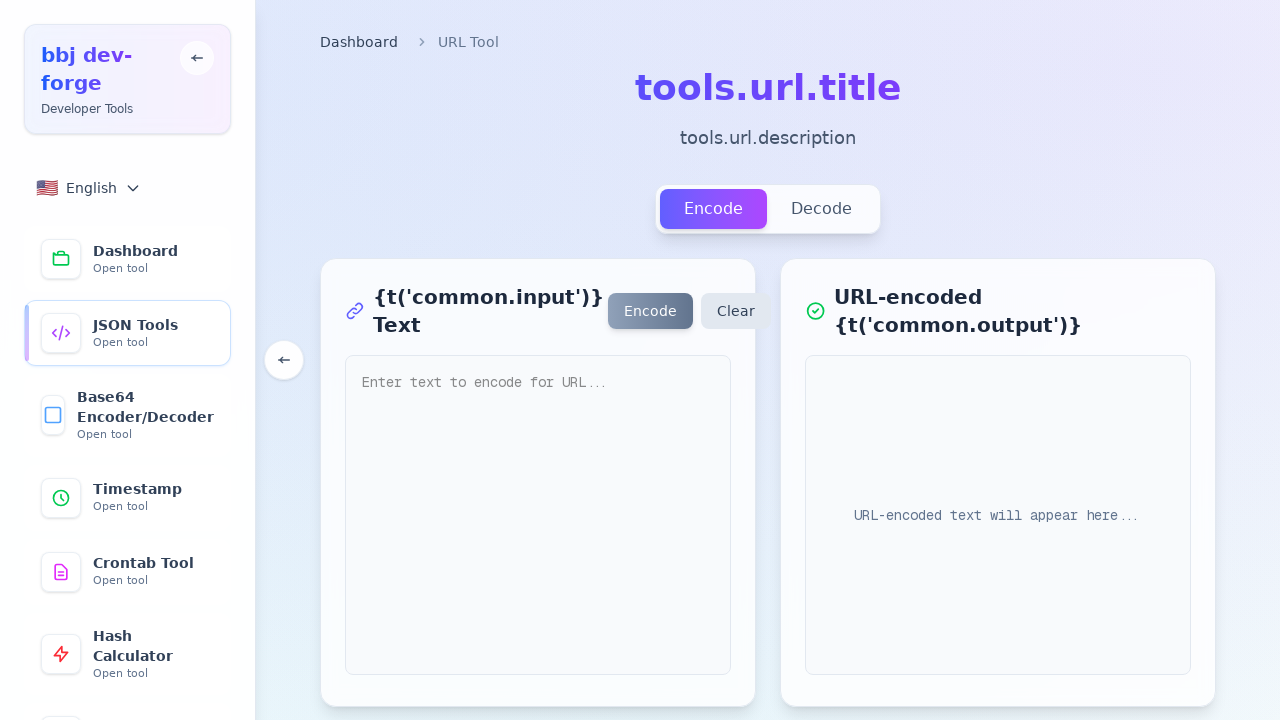

Filled input field with test URL 'https://example.com/test' on textarea, input[type="text"]
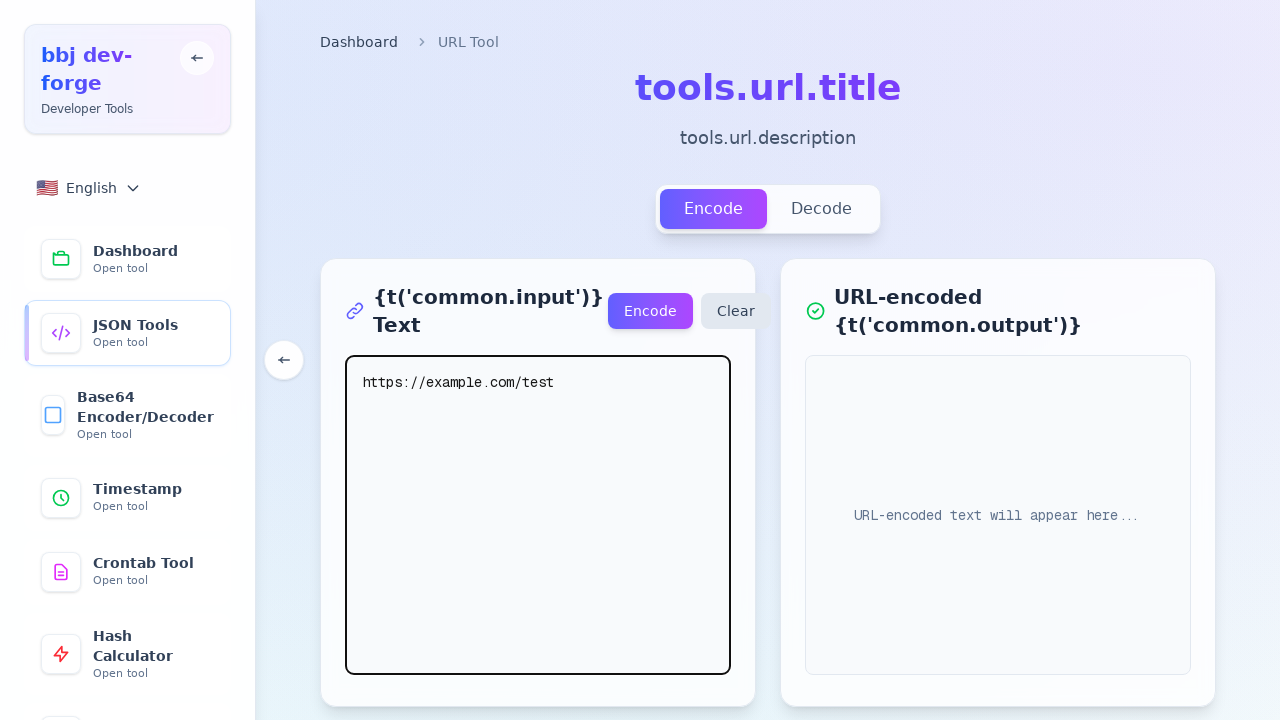

Located clear button
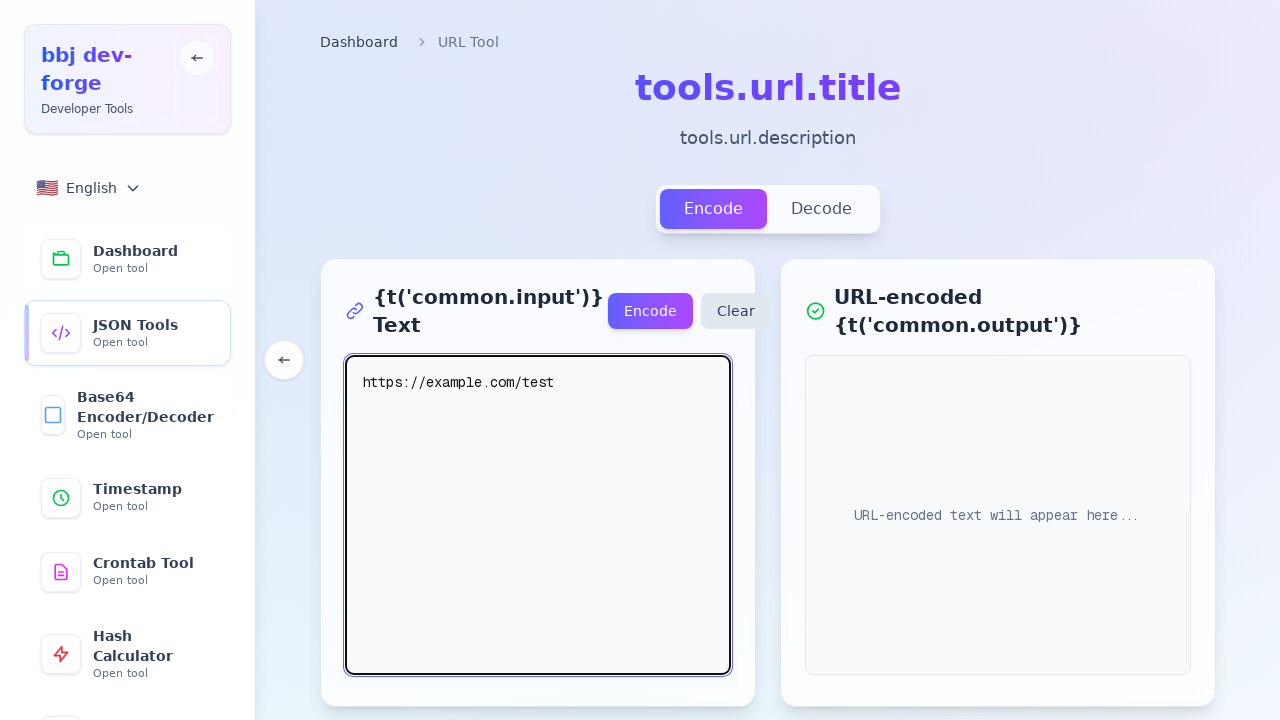

Clicked clear button to empty input field at (736, 311) on button:has-text("Clear"), .clear-btn, [data-testid="clear-button"]
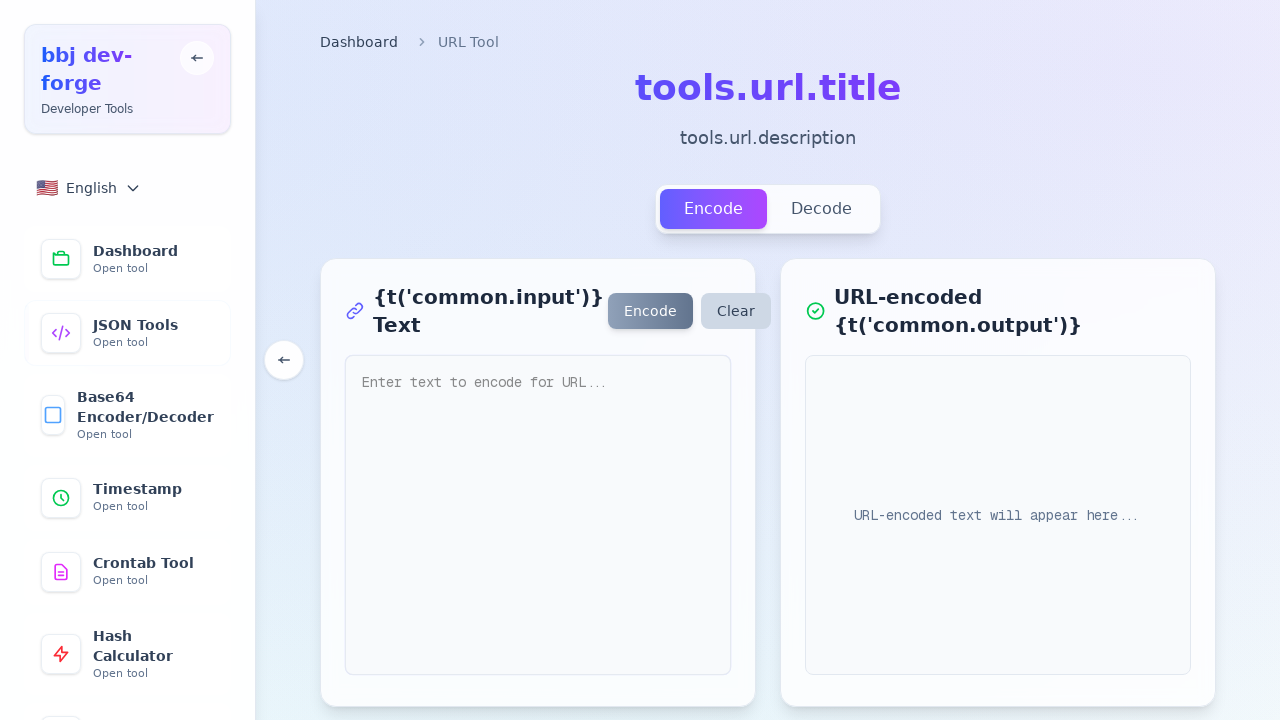

Verified that input field is completely cleared
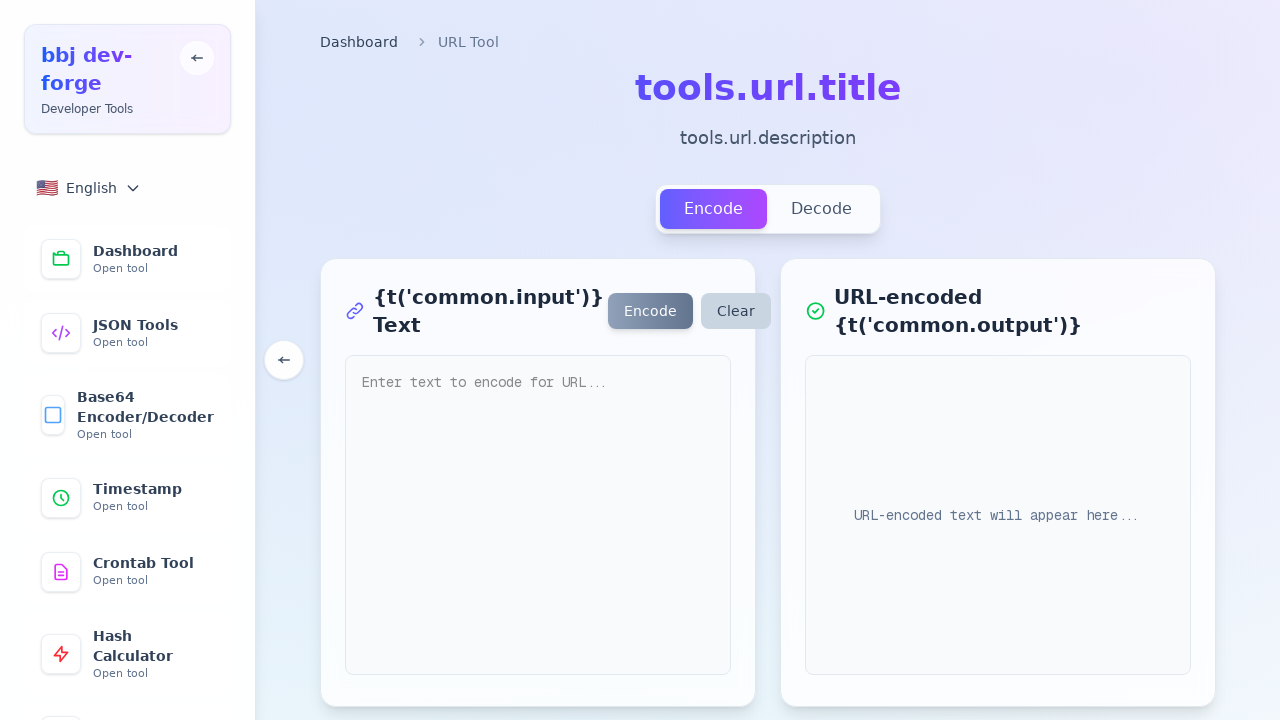

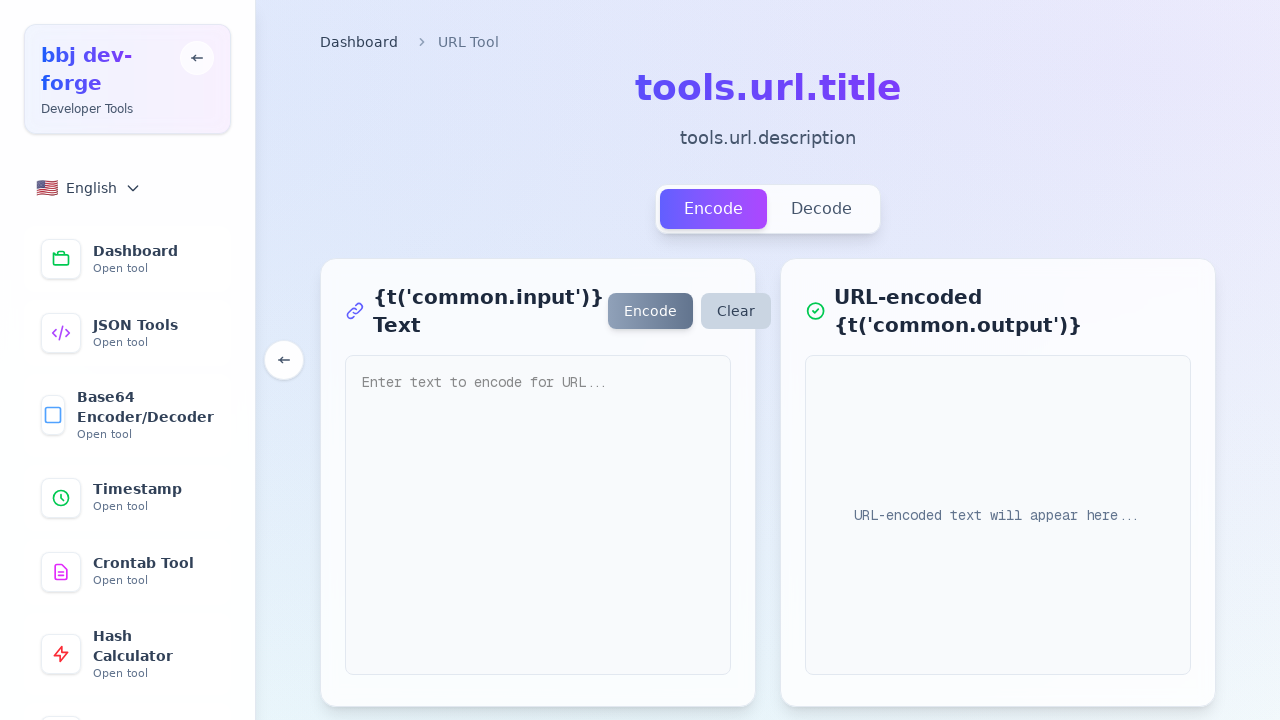